Navigates to the dropdown page, selects an option, then attempts to deselect by visible text

Starting URL: https://the-internet.herokuapp.com/

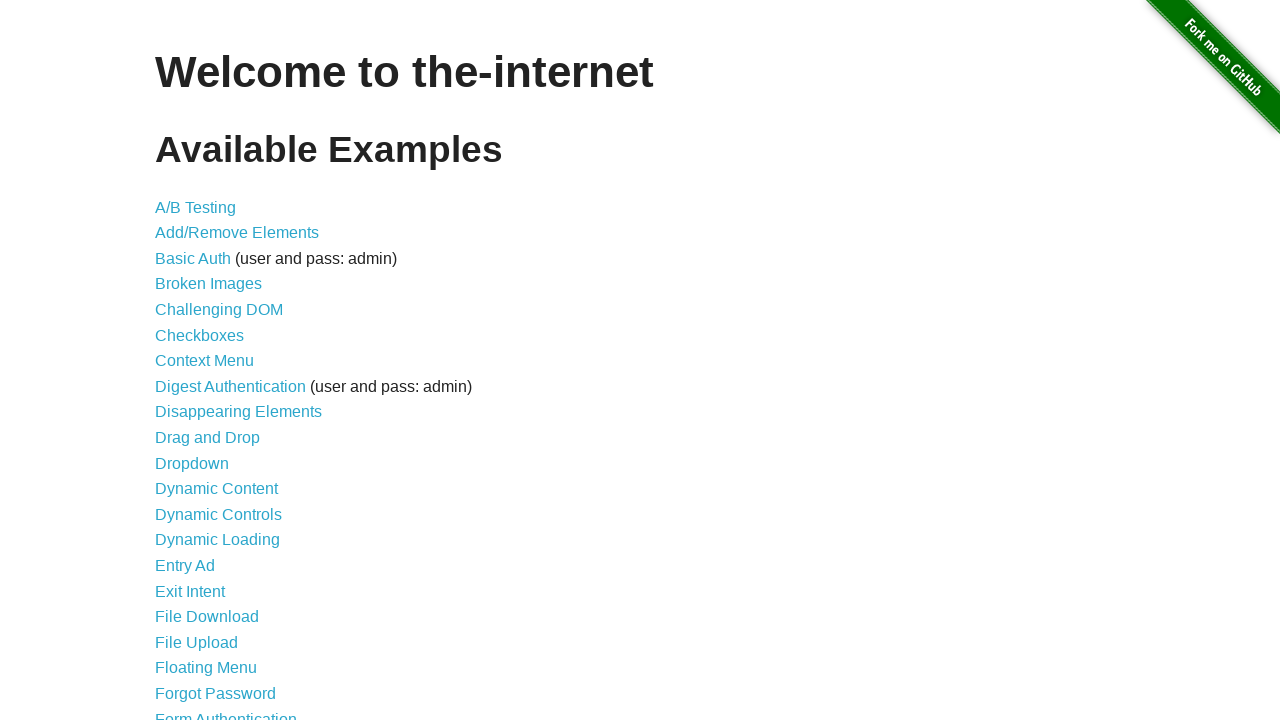

Clicked on dropdown link at (192, 463) on a[href='/dropdown']
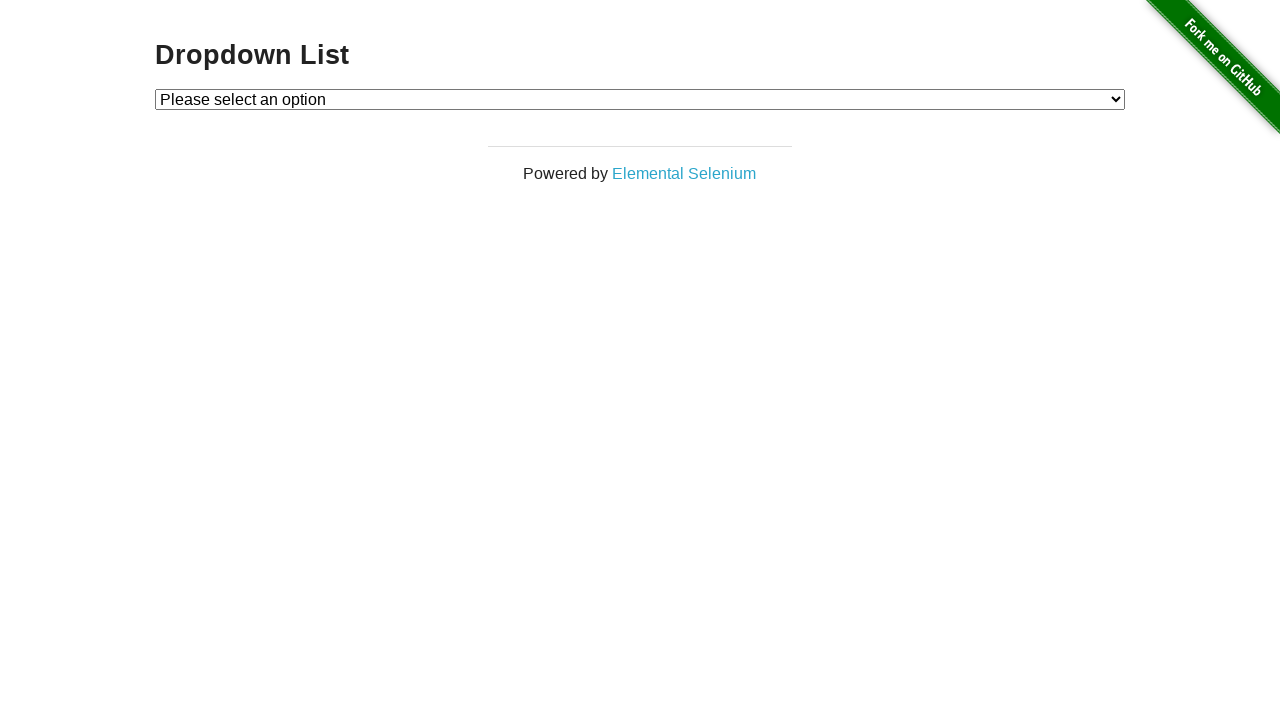

Dropdown element became visible
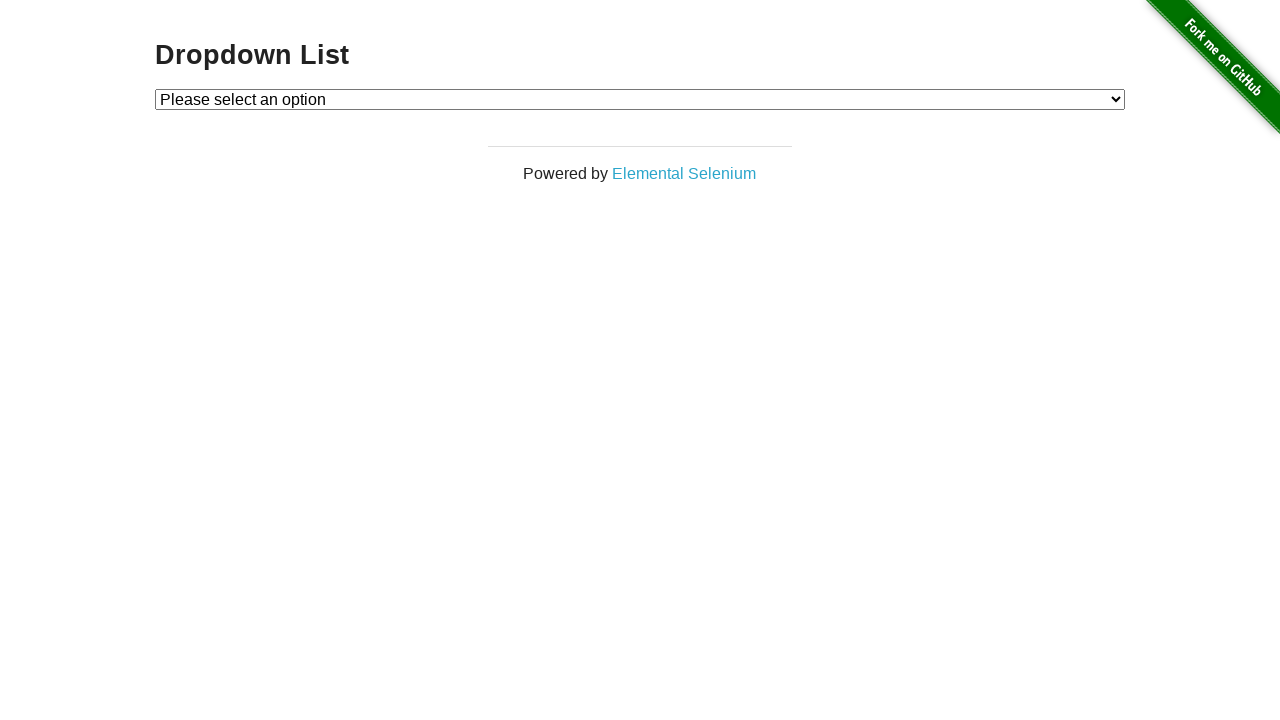

Selected 'Option 2' from dropdown by visible text on #dropdown
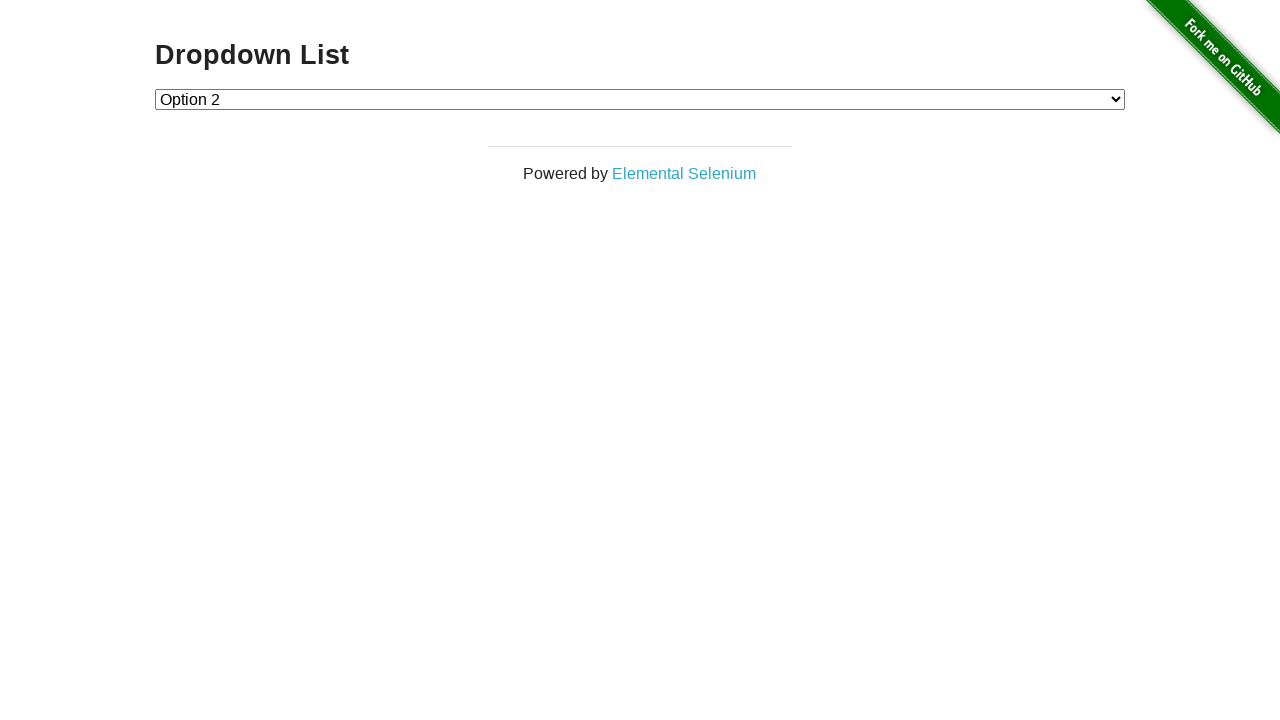

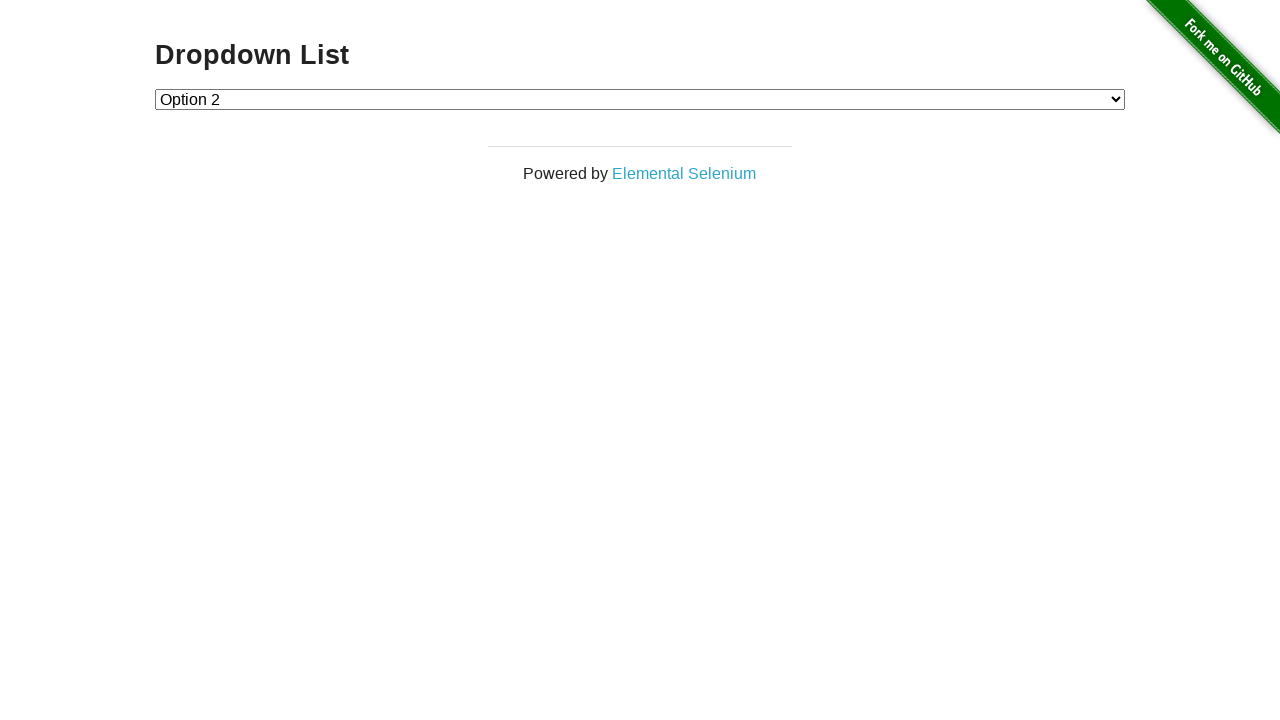